Tests email validation by submitting form with invalid email format and verifying error messages

Starting URL: https://qavalidation.com/demo-form/

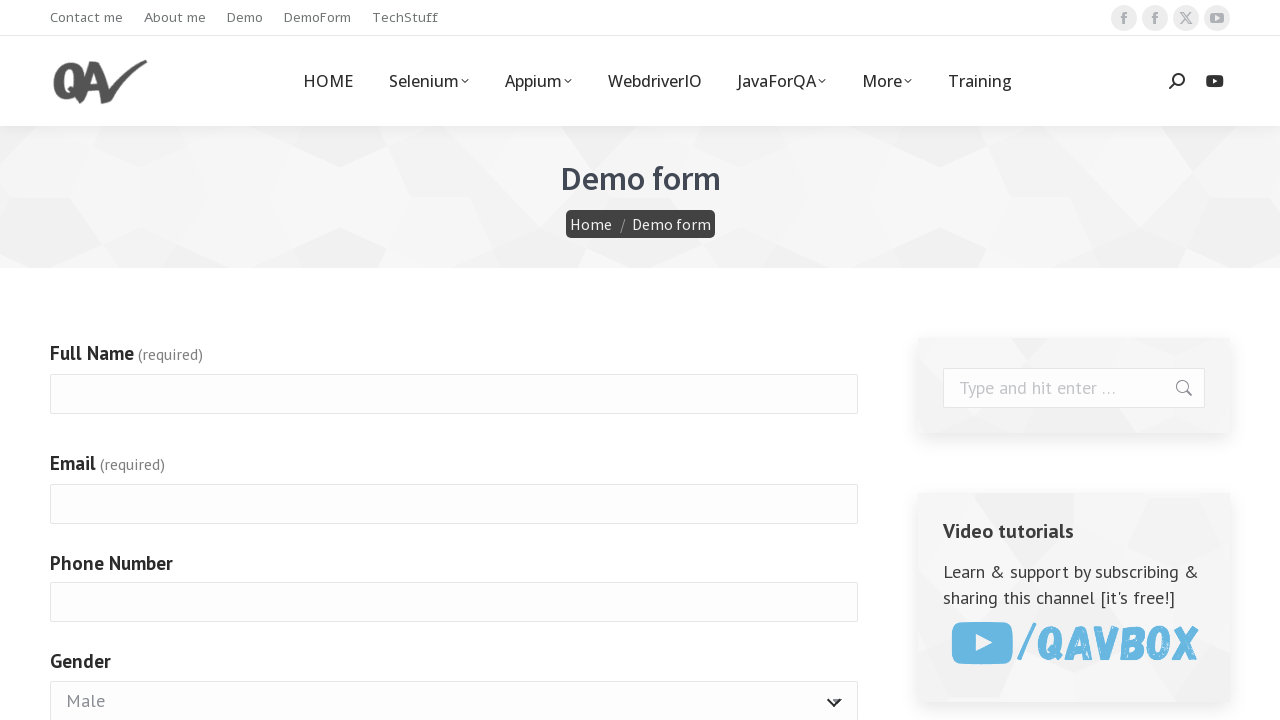

Located all form input fields
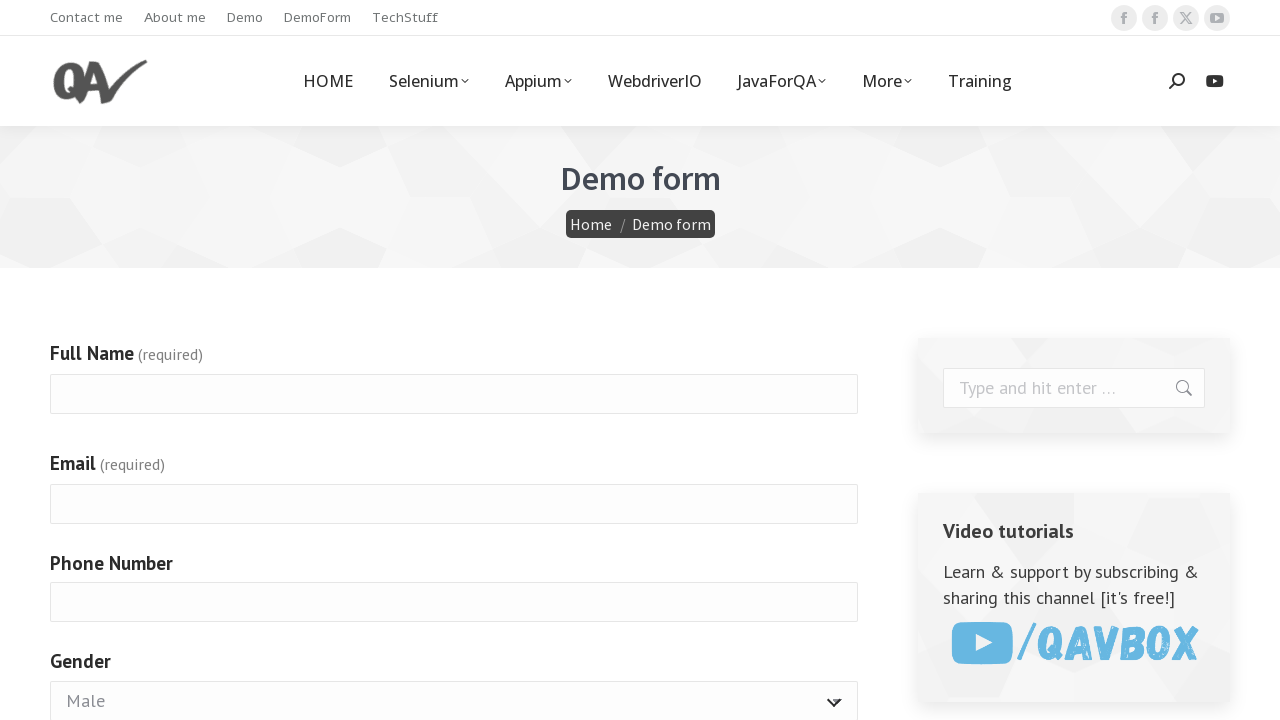

Filled name field with 'Jurgis Jurgaitis'
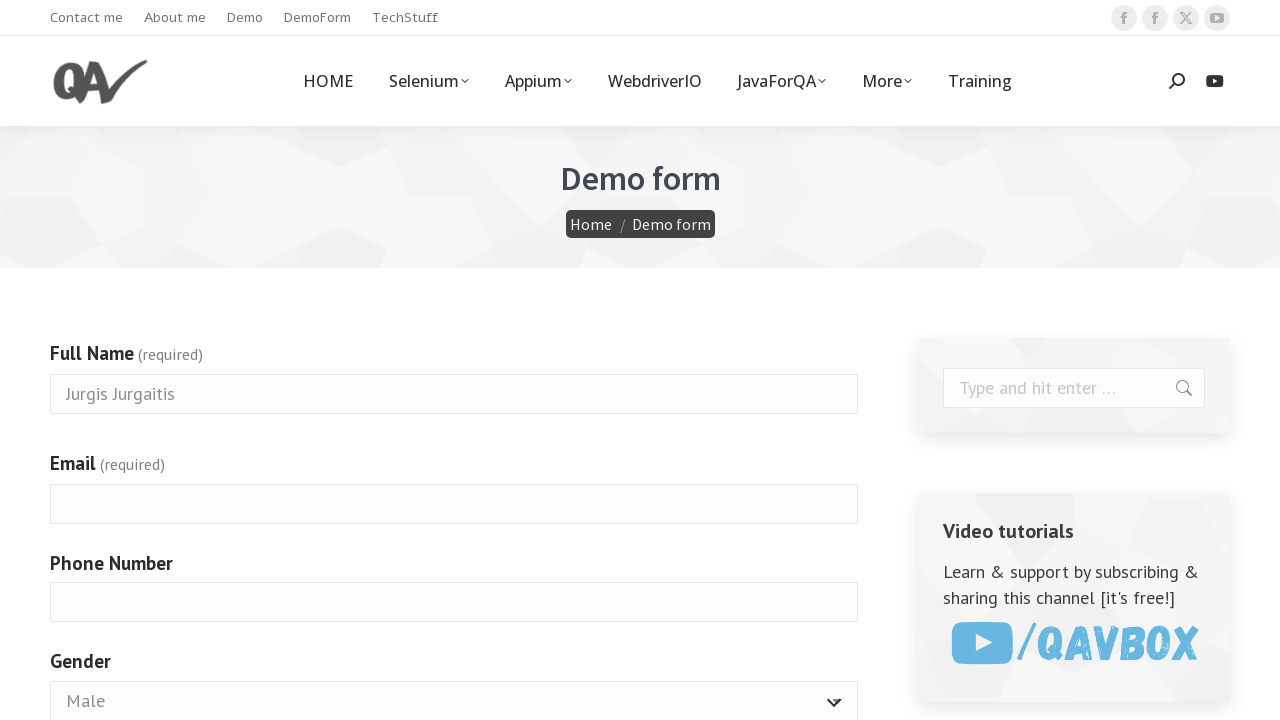

Filled email field with invalid email 'JurgisJurgisgmail.com' (missing @)
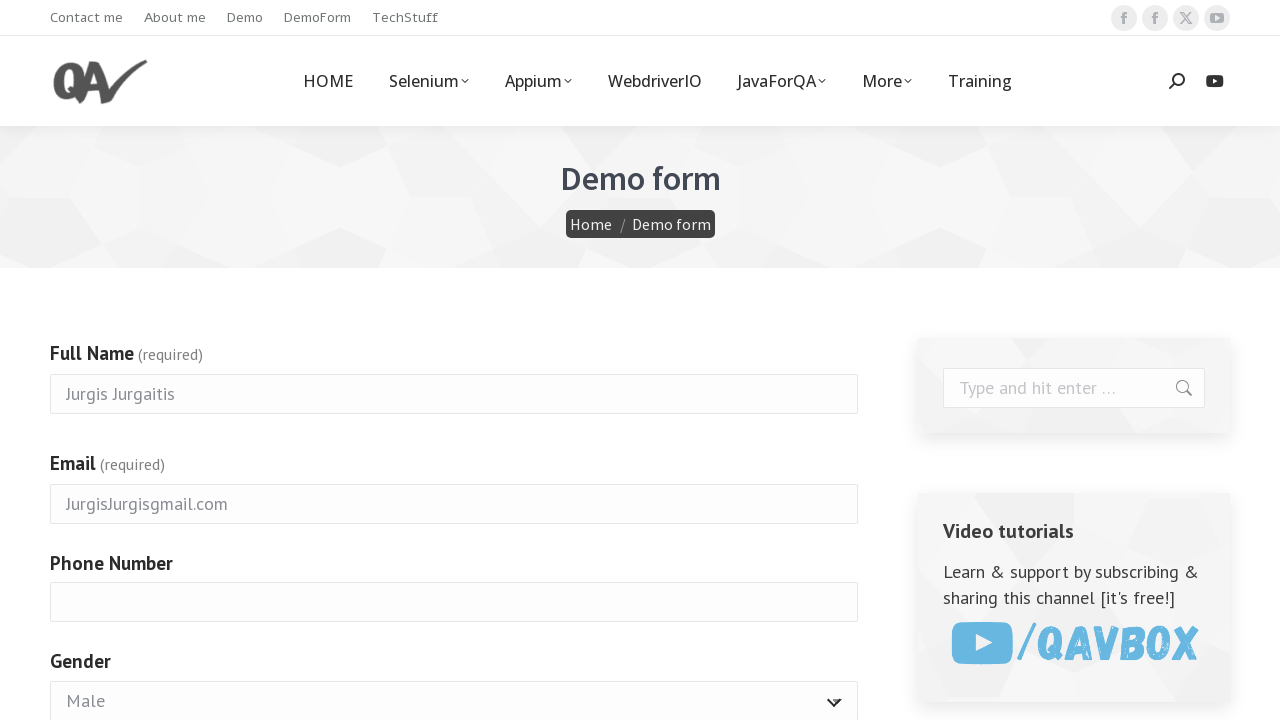

Clicked form submit button at (96, 360) on .wp-block-button__link
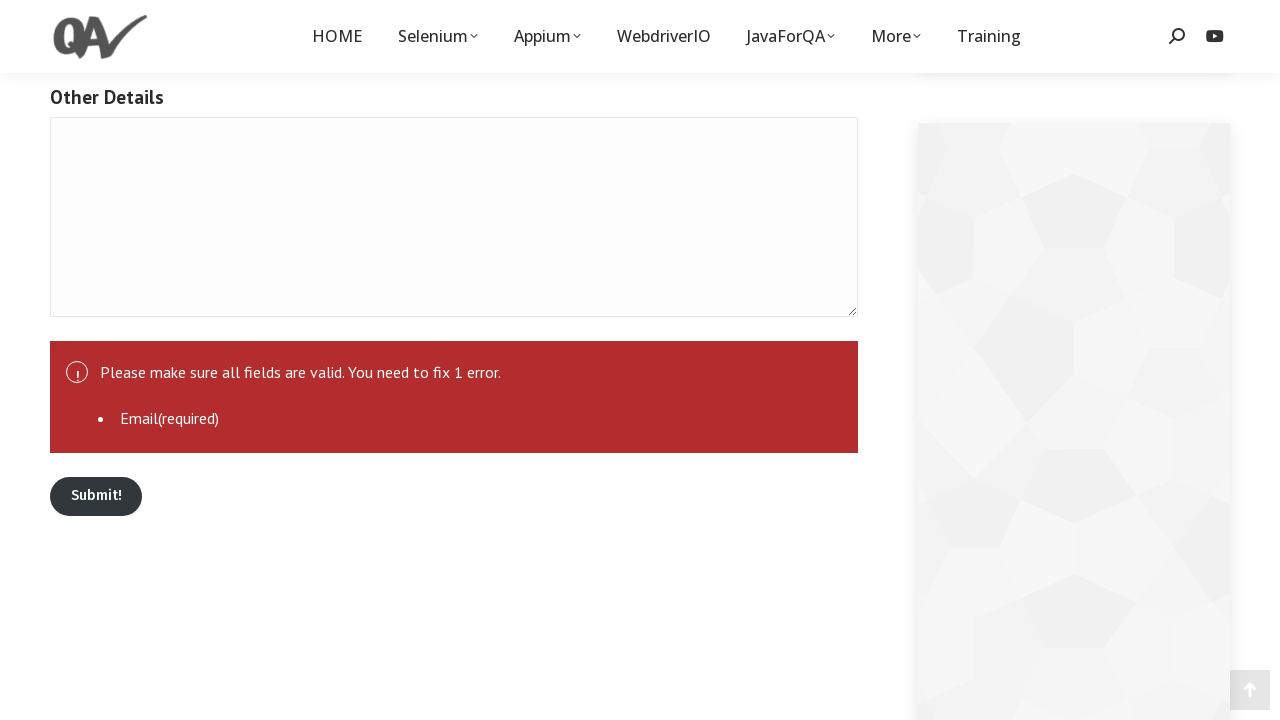

Validation error message containing '@' appeared
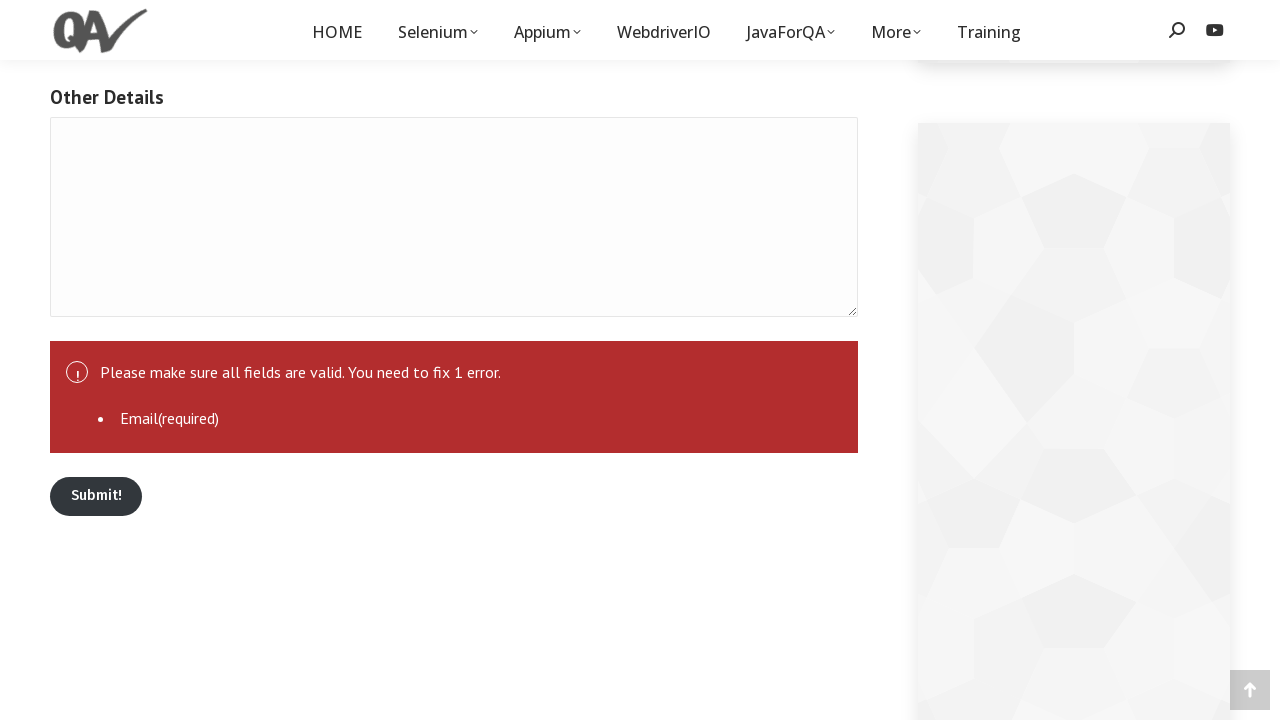

General validation error message appeared confirming 1 field error
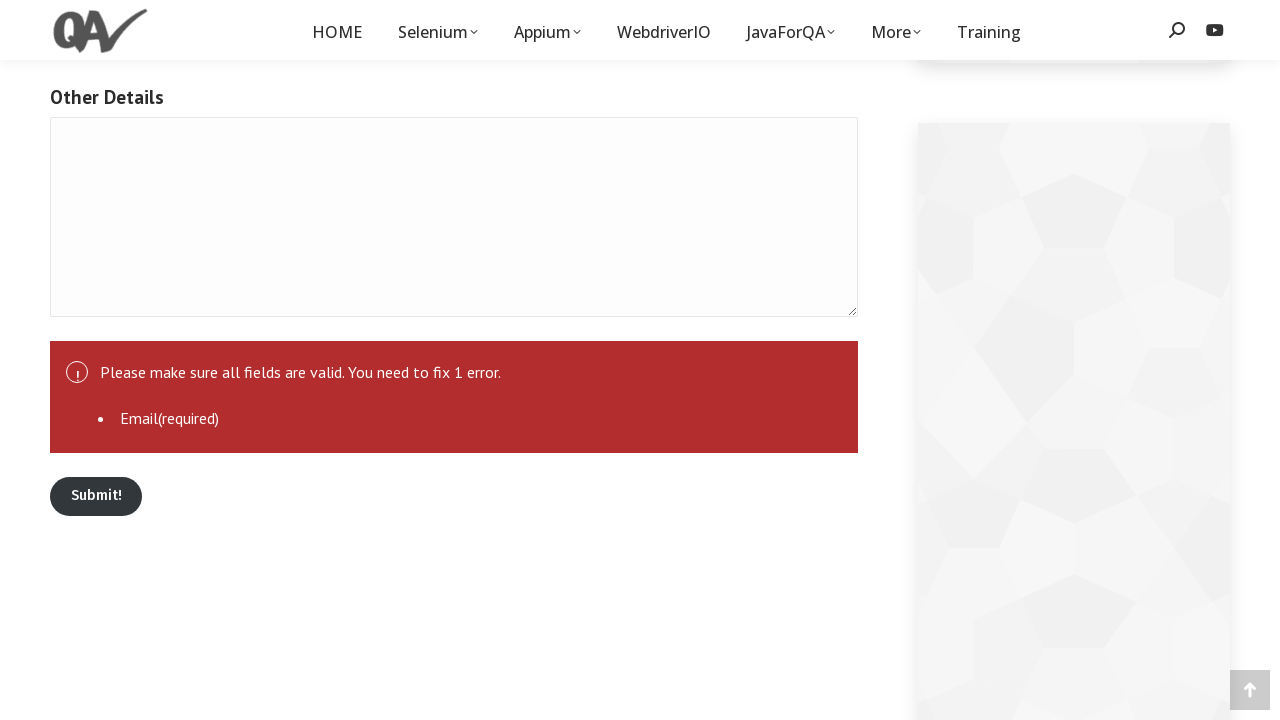

Email field error link appeared in the validation summary
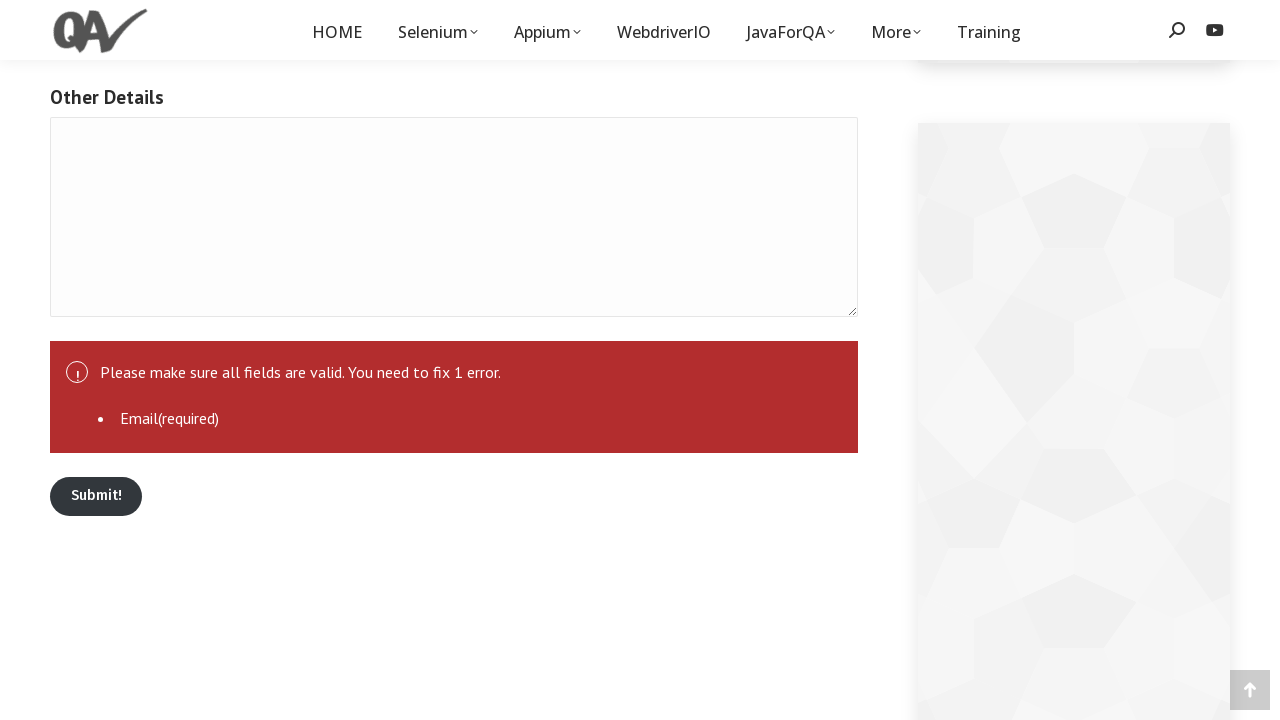

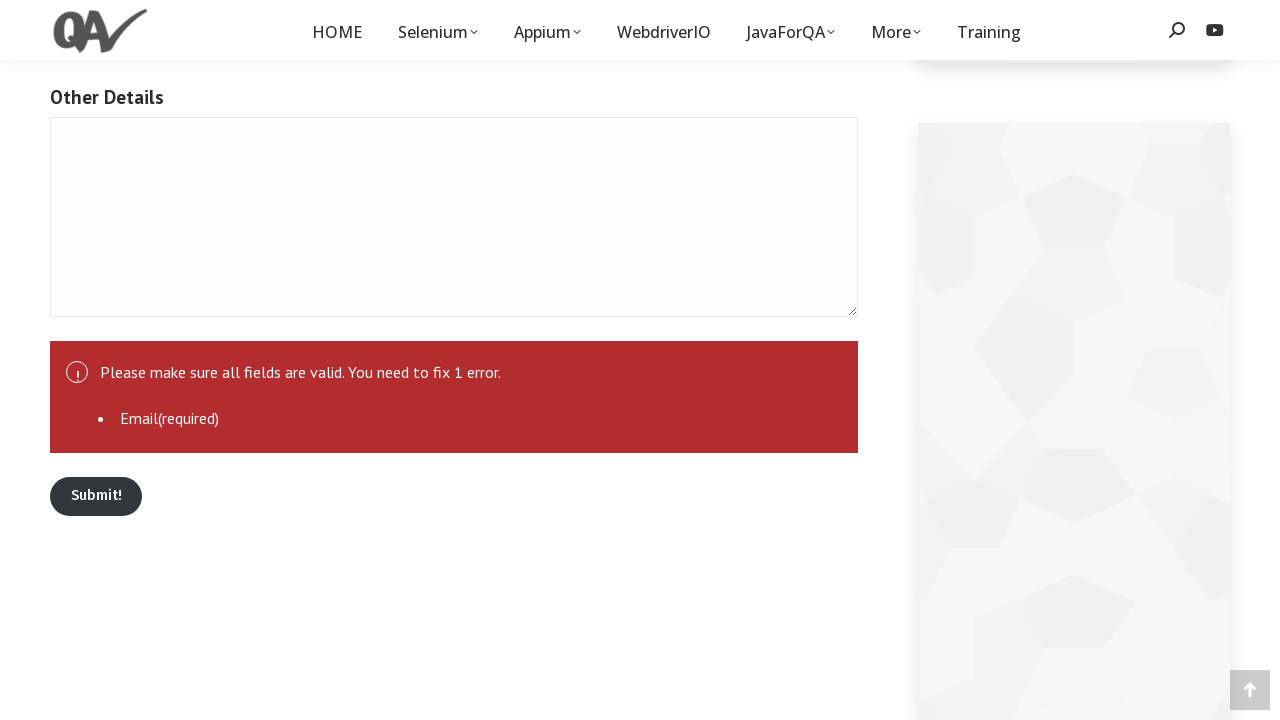